Tests that a dynamically appearing button becomes visible and clickable after the page loads, verifying the button with ID "visibleAfter" is displayed after waiting up to 5 seconds.

Starting URL: https://demoqa.com/dynamic-properties

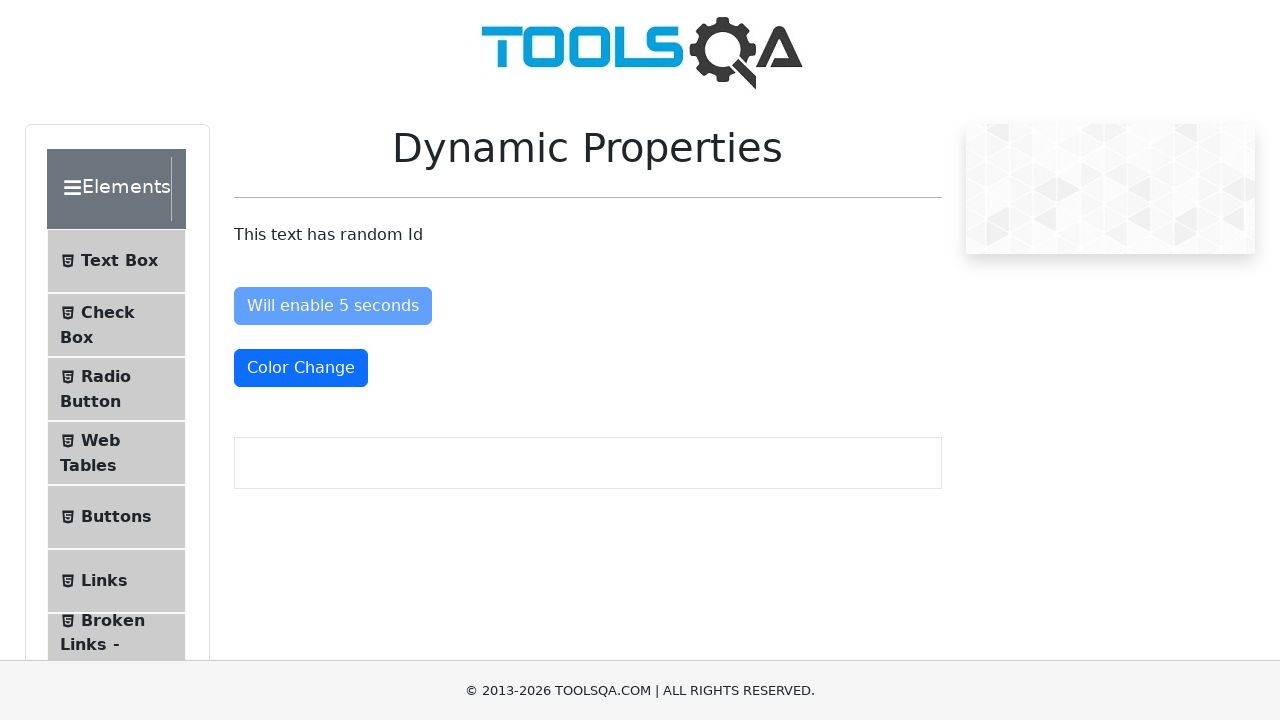

Waited for dynamically appearing button with ID 'visibleAfter' to become visible (up to 10 seconds)
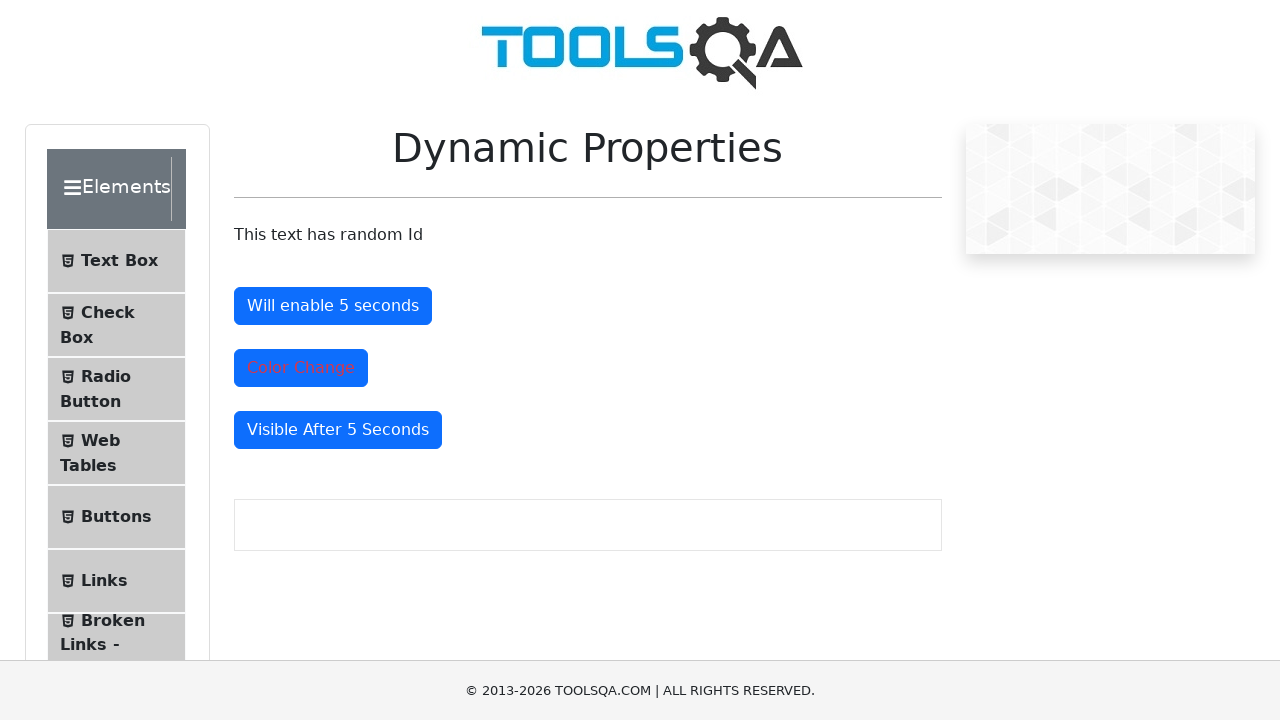

Located button element with ID 'visibleAfter'
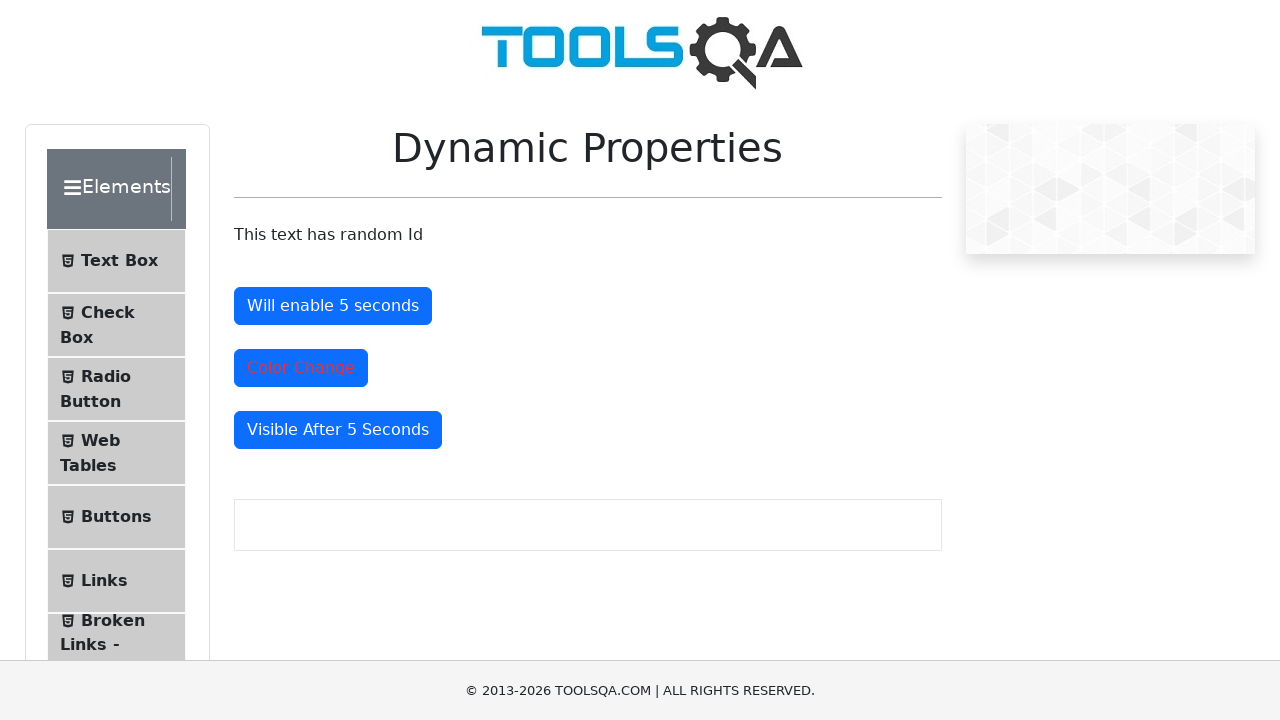

Asserted that button with ID 'visibleAfter' is visible
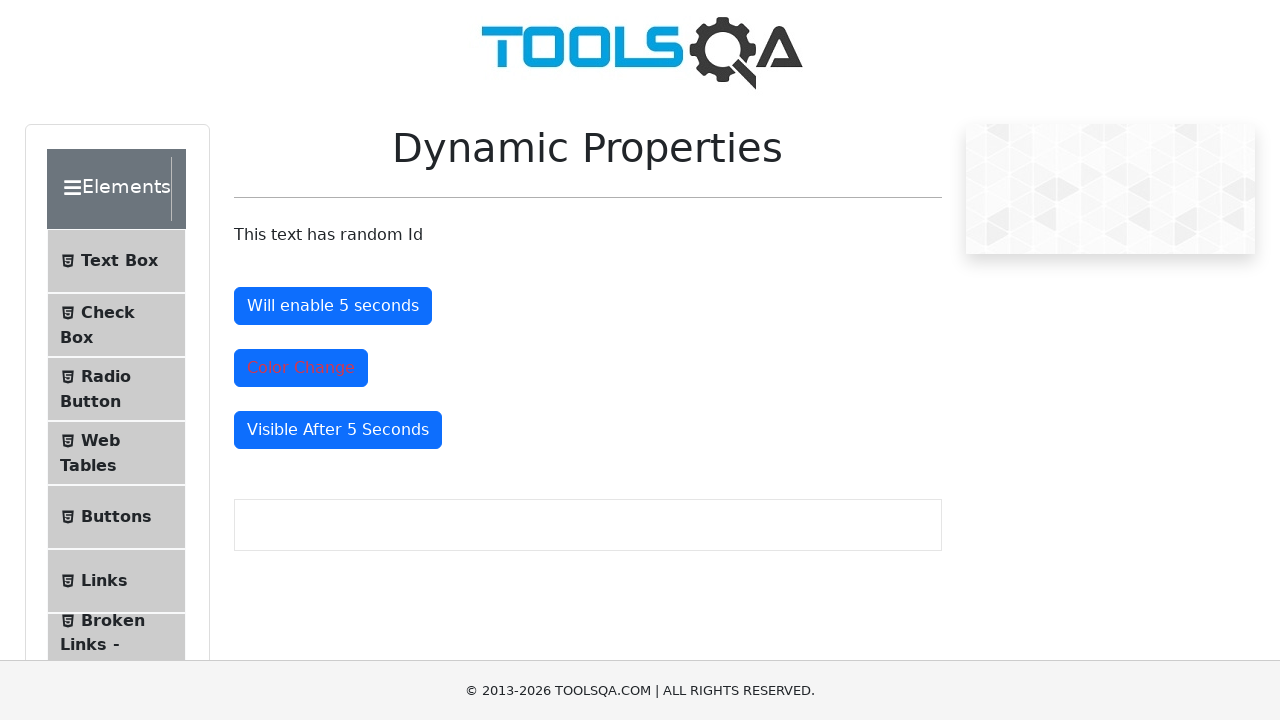

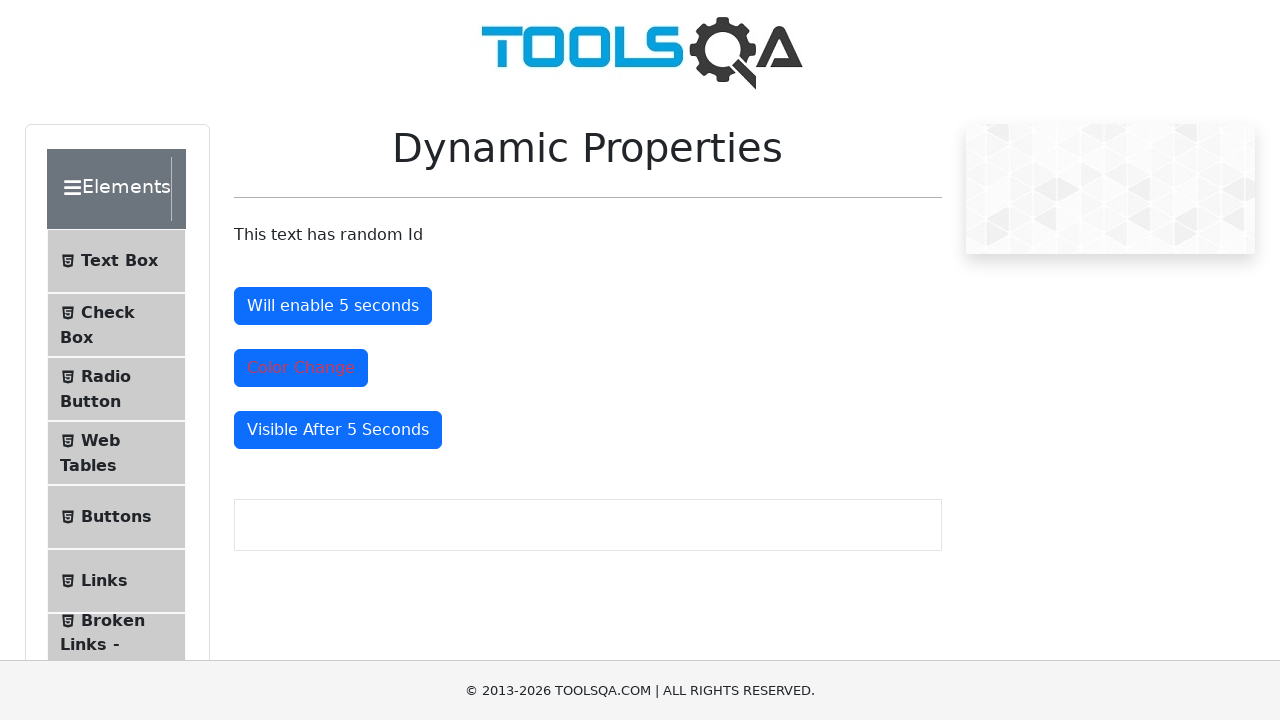